Tests the search functionality on Google Developers web page by typing a keyword, pressing enter, and verifying that 10 search results are displayed using Puppeteer-style approach.

Starting URL: https://developers.google.com/web

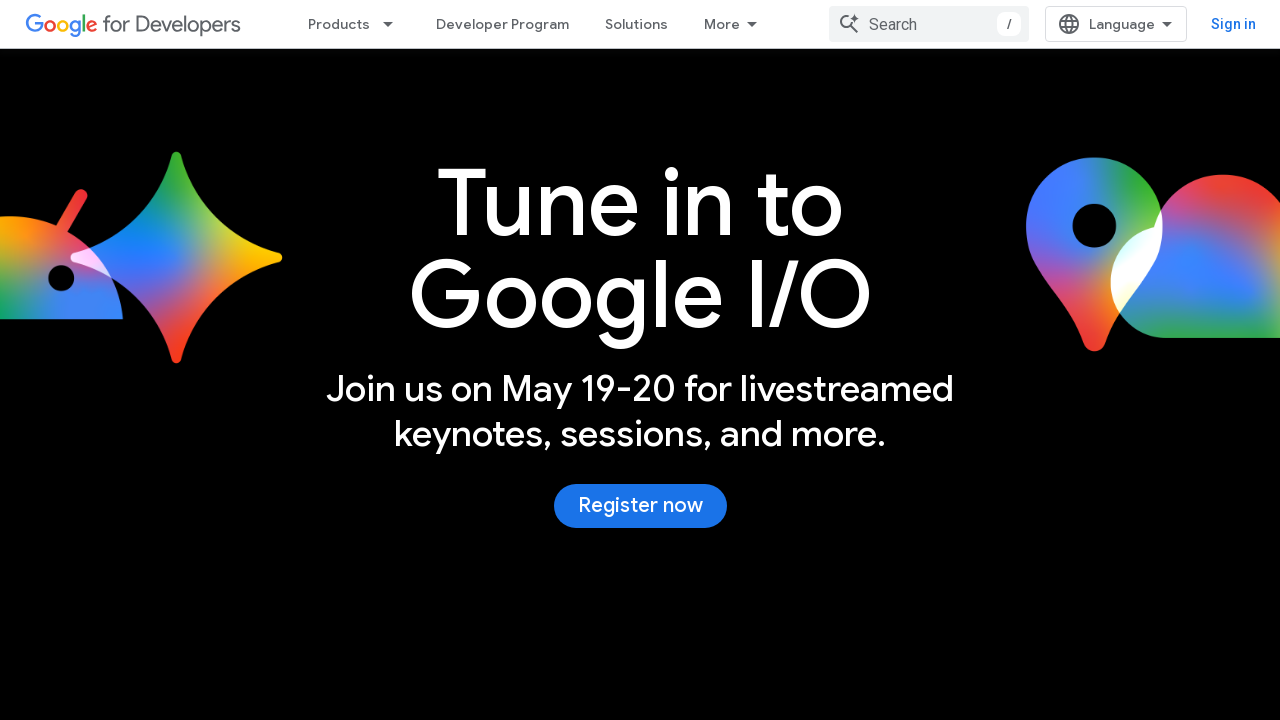

Waited for page to fully load (networkidle state)
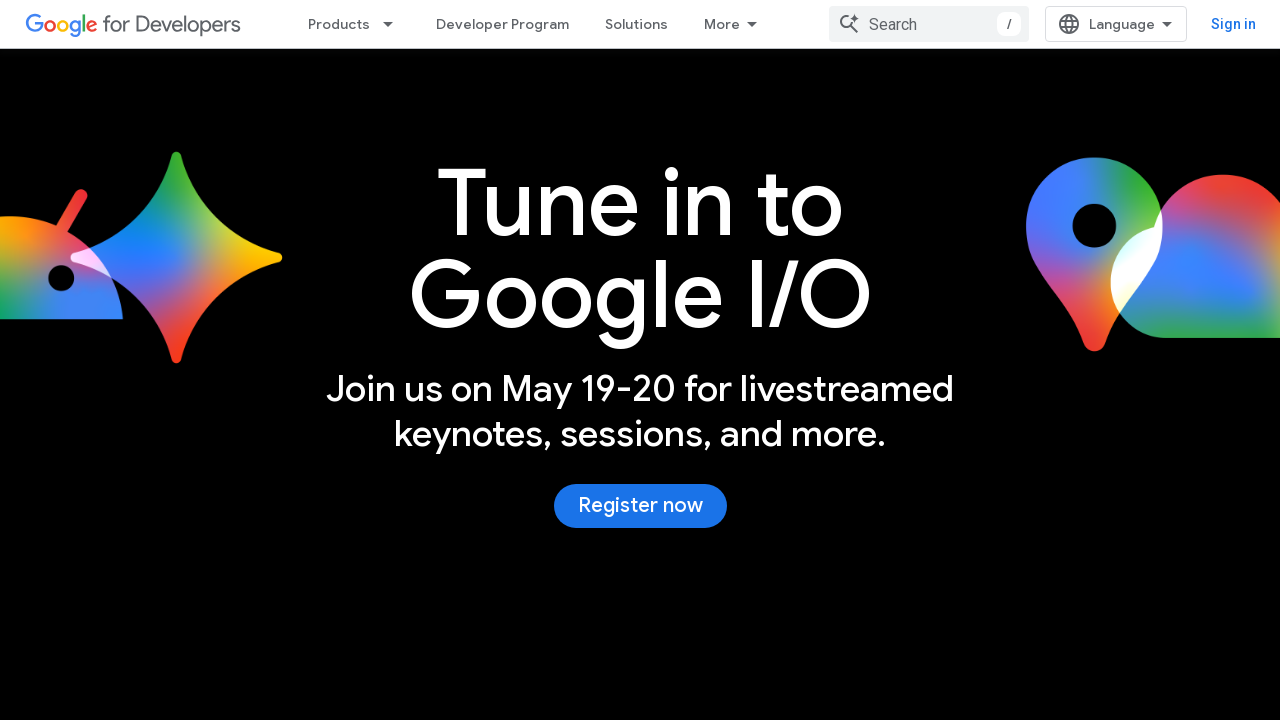

Typed 'web performance' into the search field on .devsite-search-field
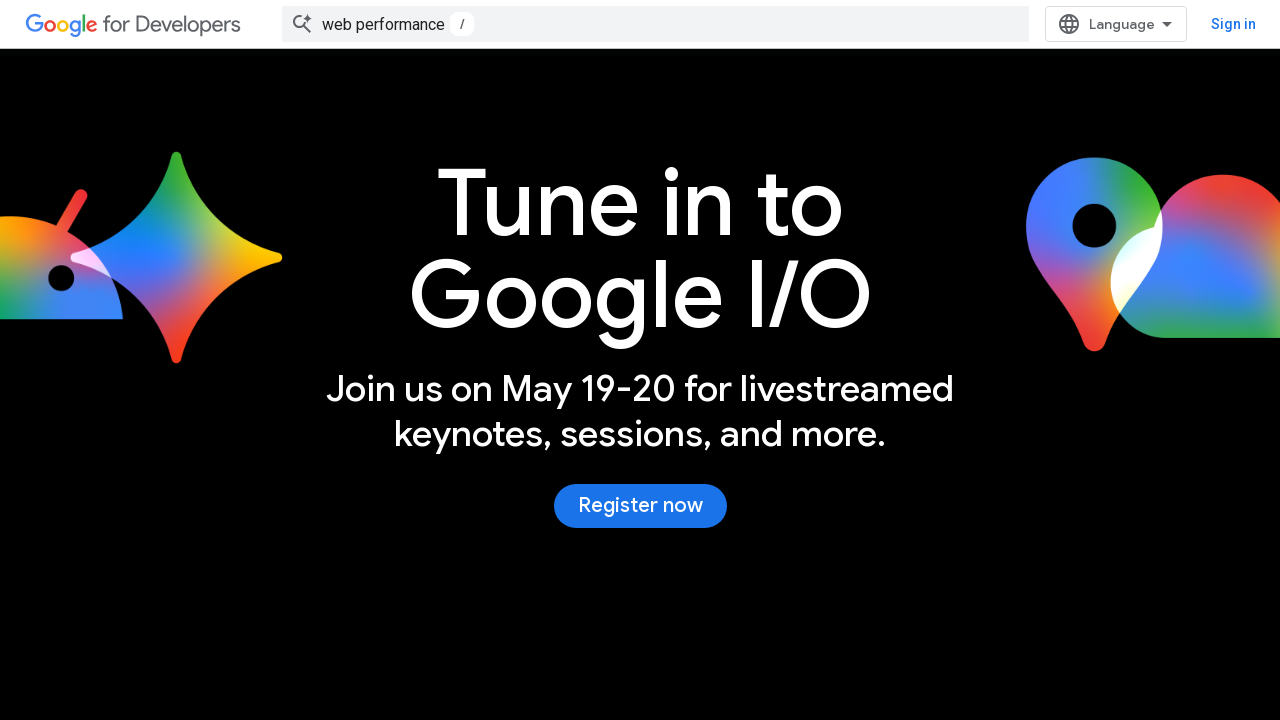

Pressed Enter to submit the search
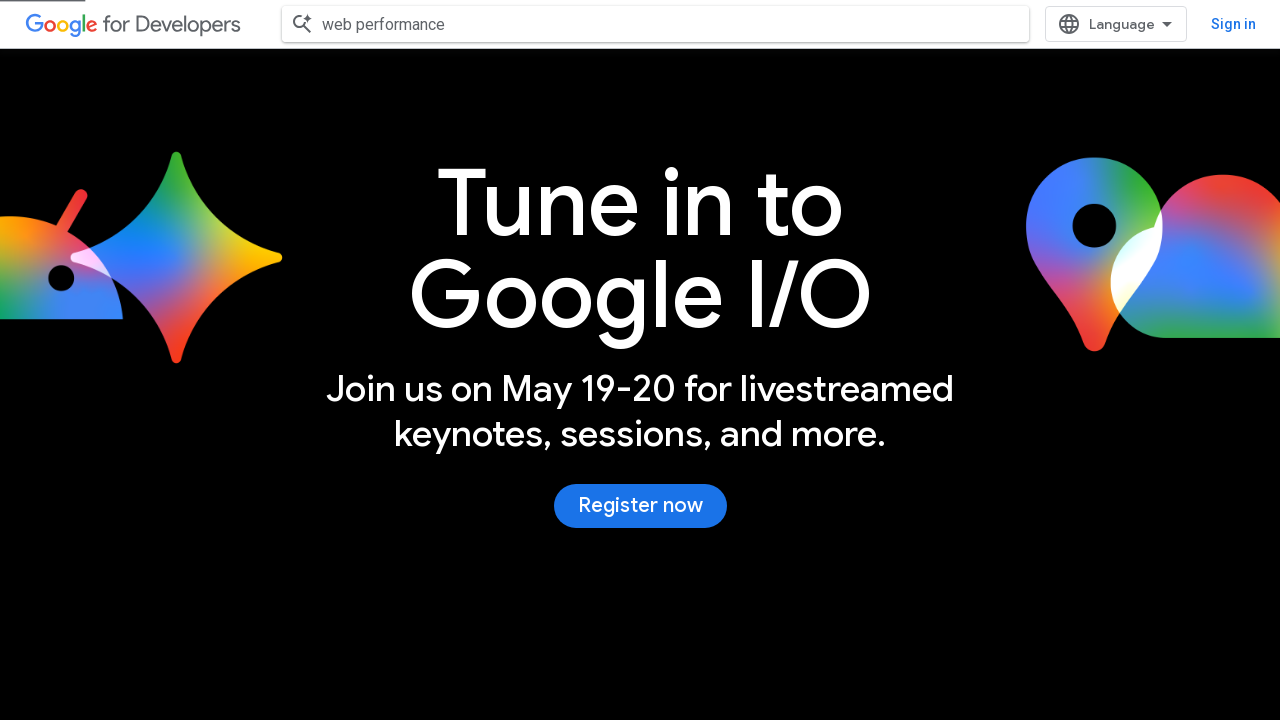

Search results loaded and became visible
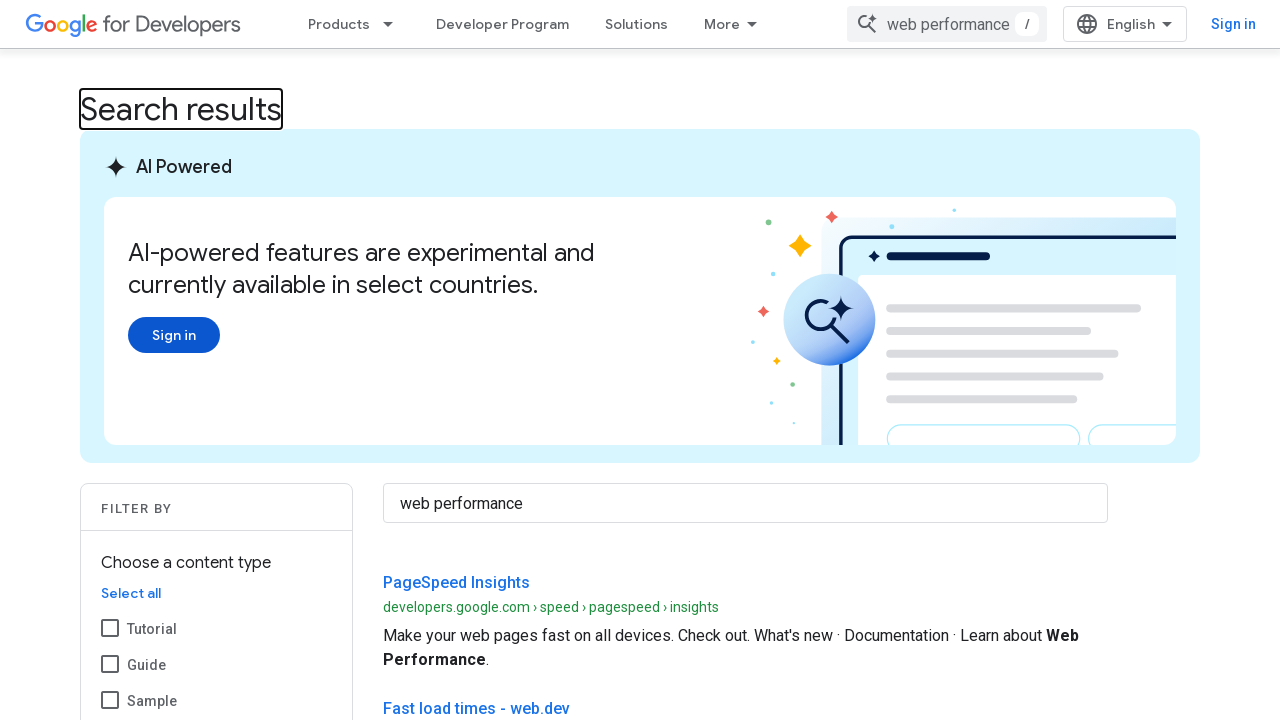

Verified that 10 search results are displayed
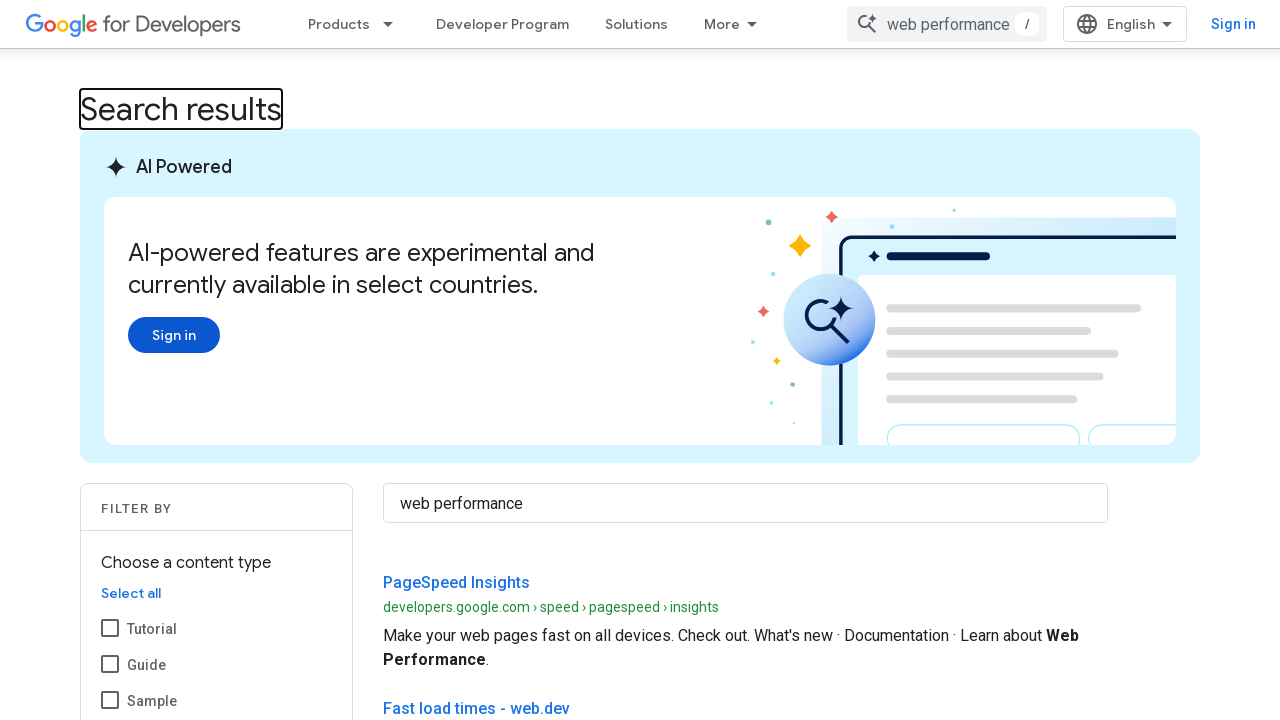

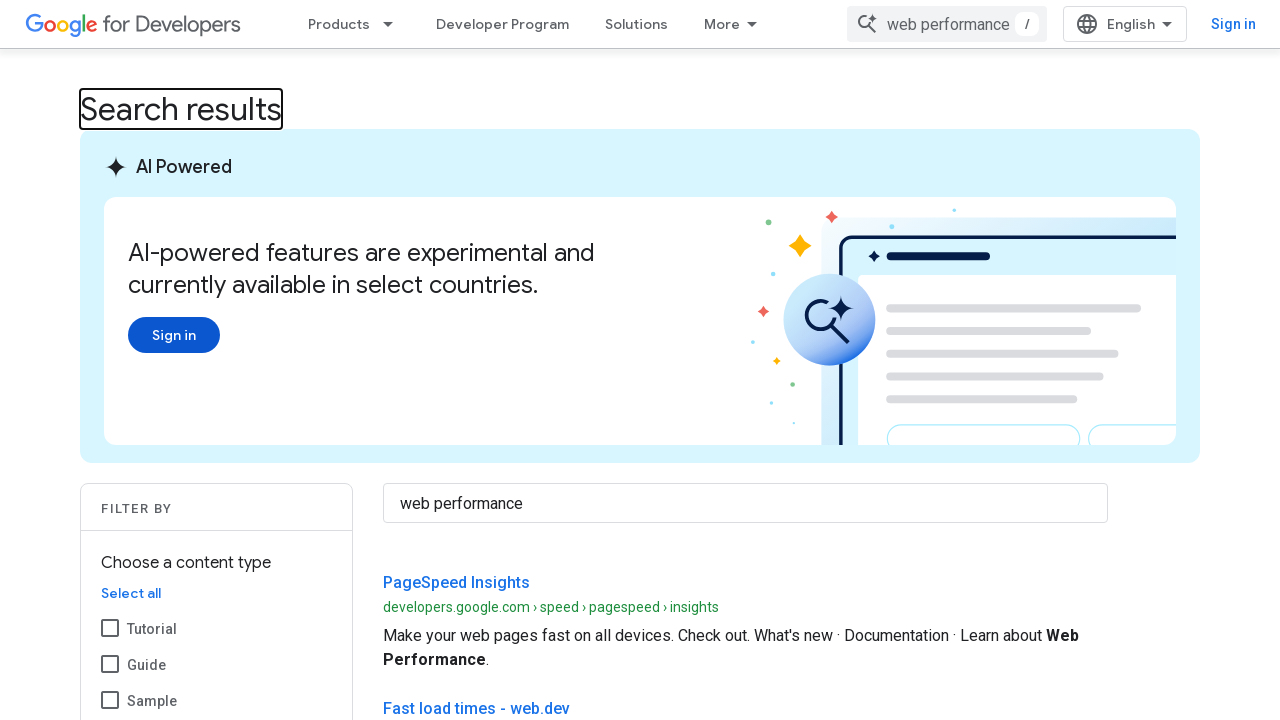